Simple test that navigates to Trendyol homepage and verifies the page loads

Starting URL: https://www.trendyol.com

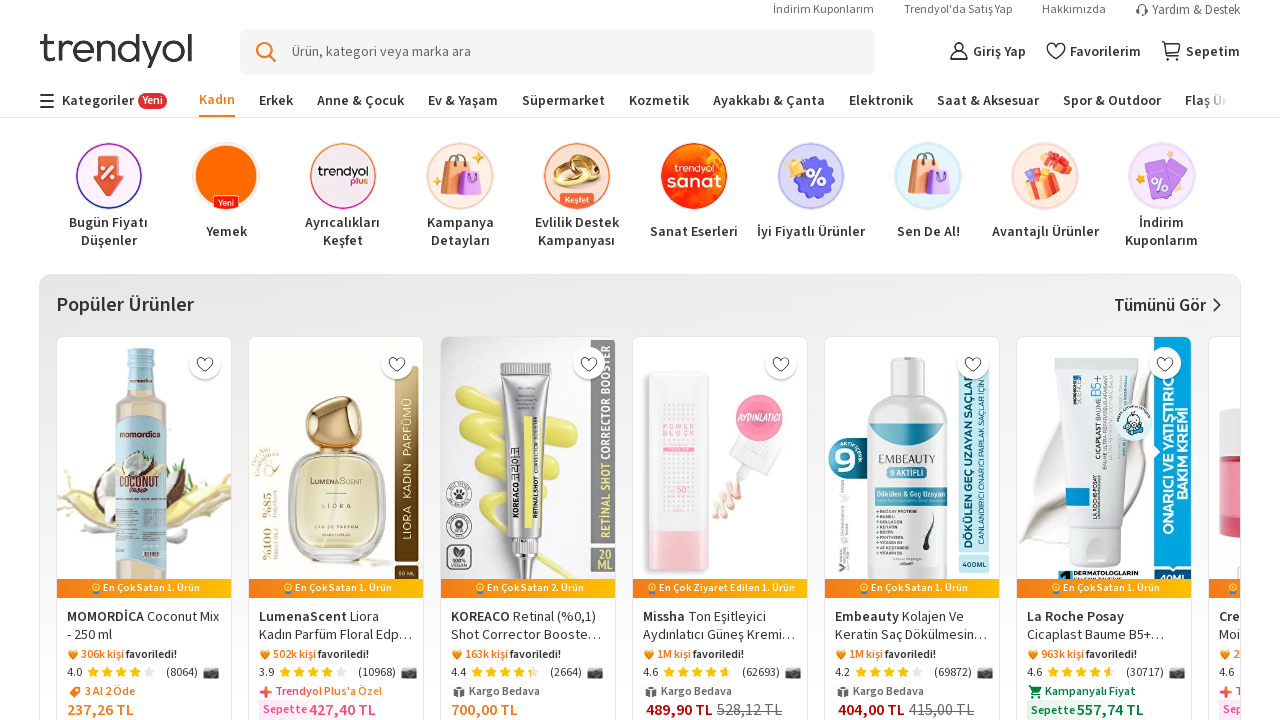

Waited for page DOM content to load
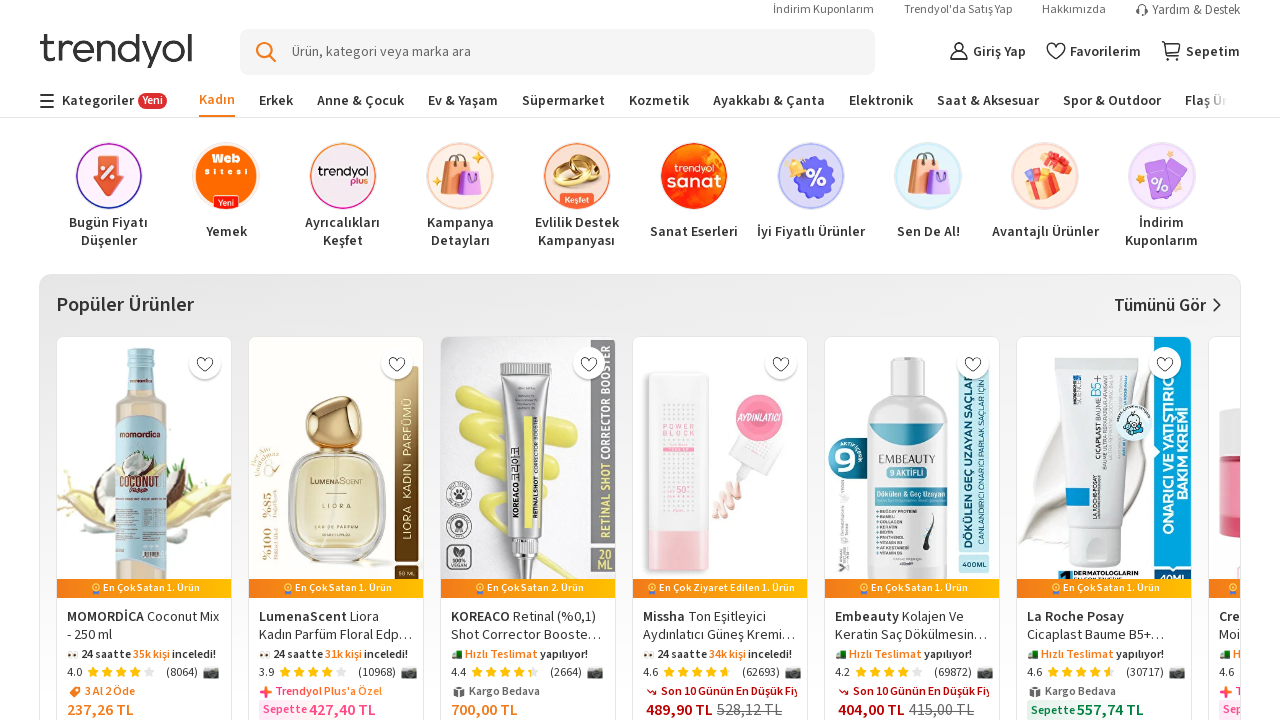

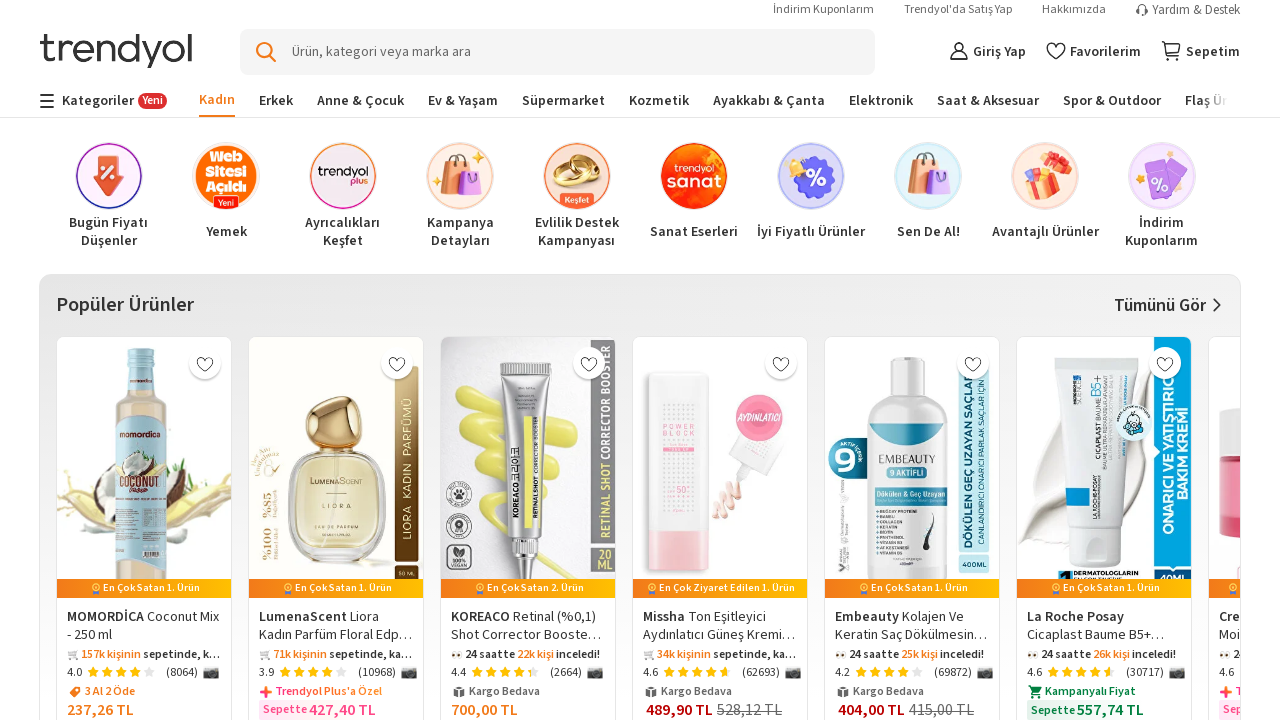